Tests that the currently applied filter is highlighted with a selected class

Starting URL: https://demo.playwright.dev/todomvc

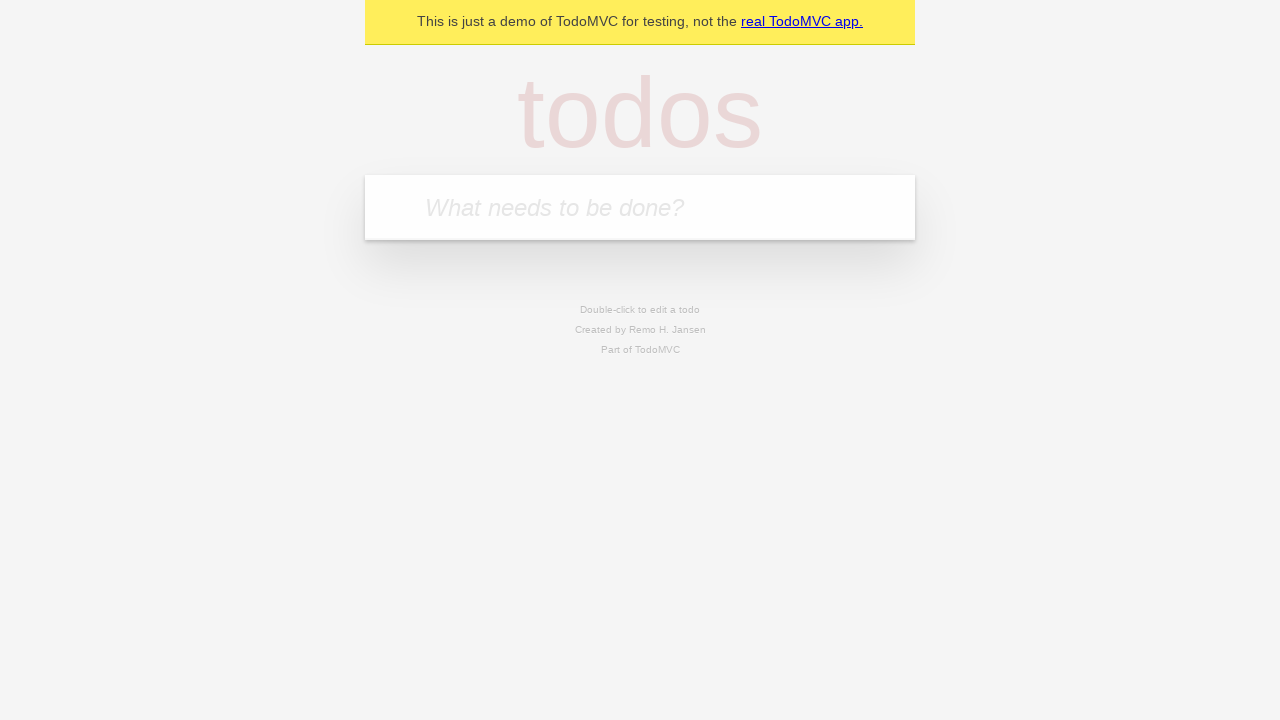

Filled new todo field with 'buy some cheese' on .new-todo
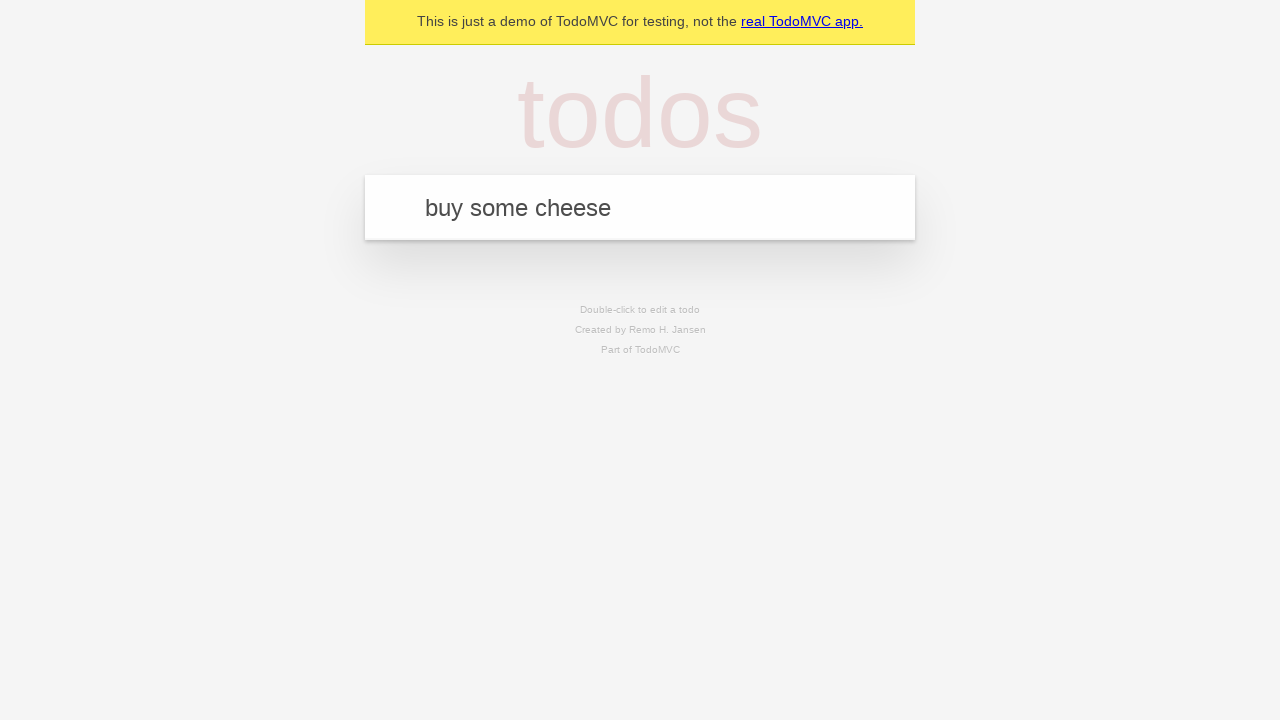

Pressed Enter to create first todo on .new-todo
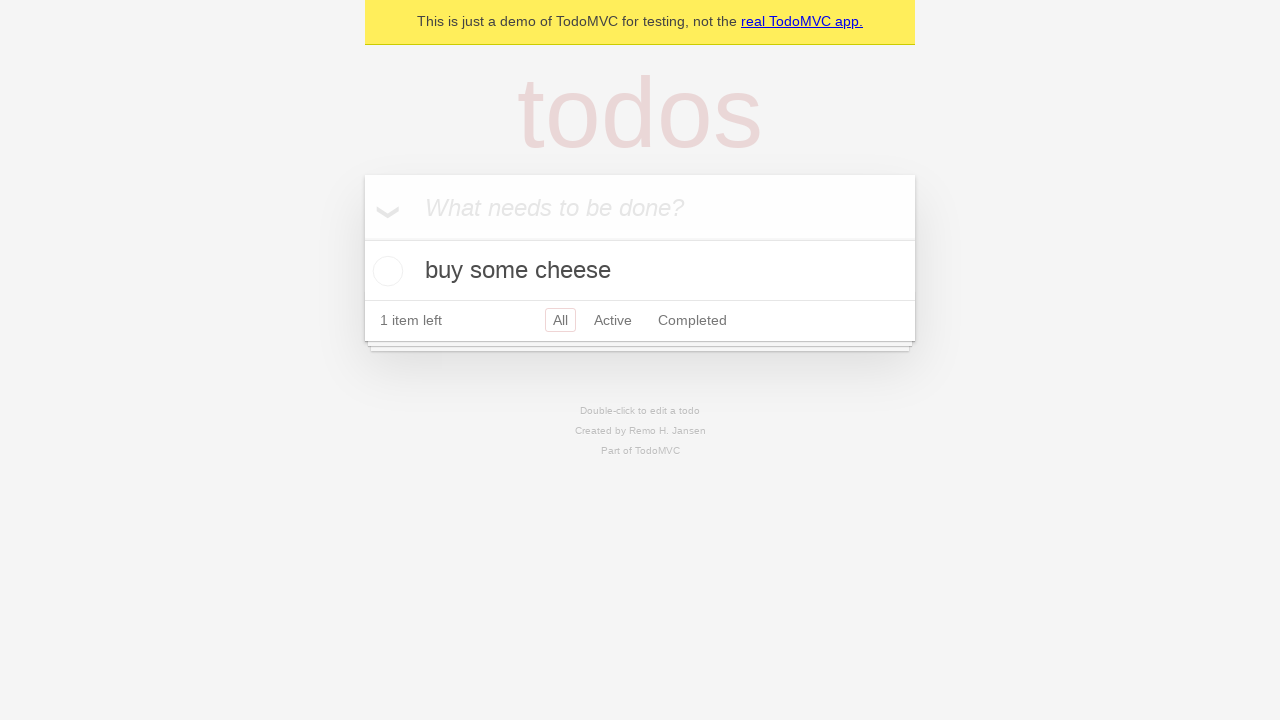

Filled new todo field with 'feed the cat' on .new-todo
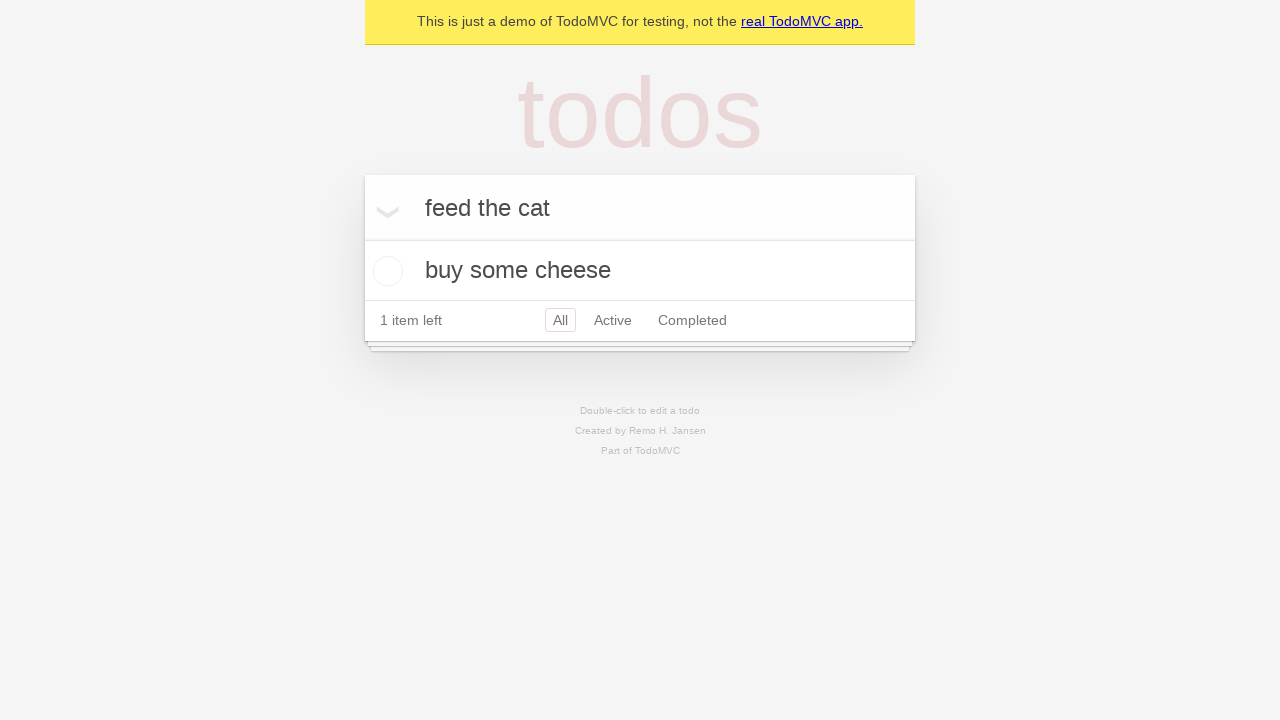

Pressed Enter to create second todo on .new-todo
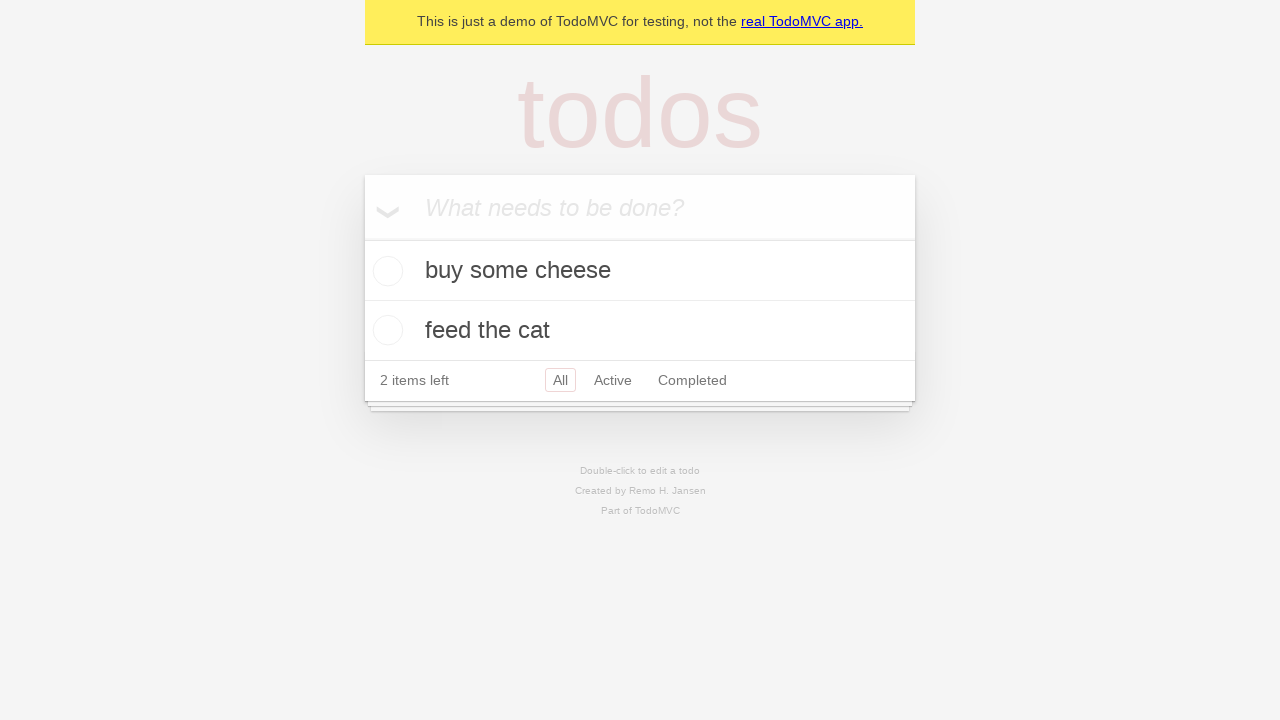

Filled new todo field with 'book a doctors appointment' on .new-todo
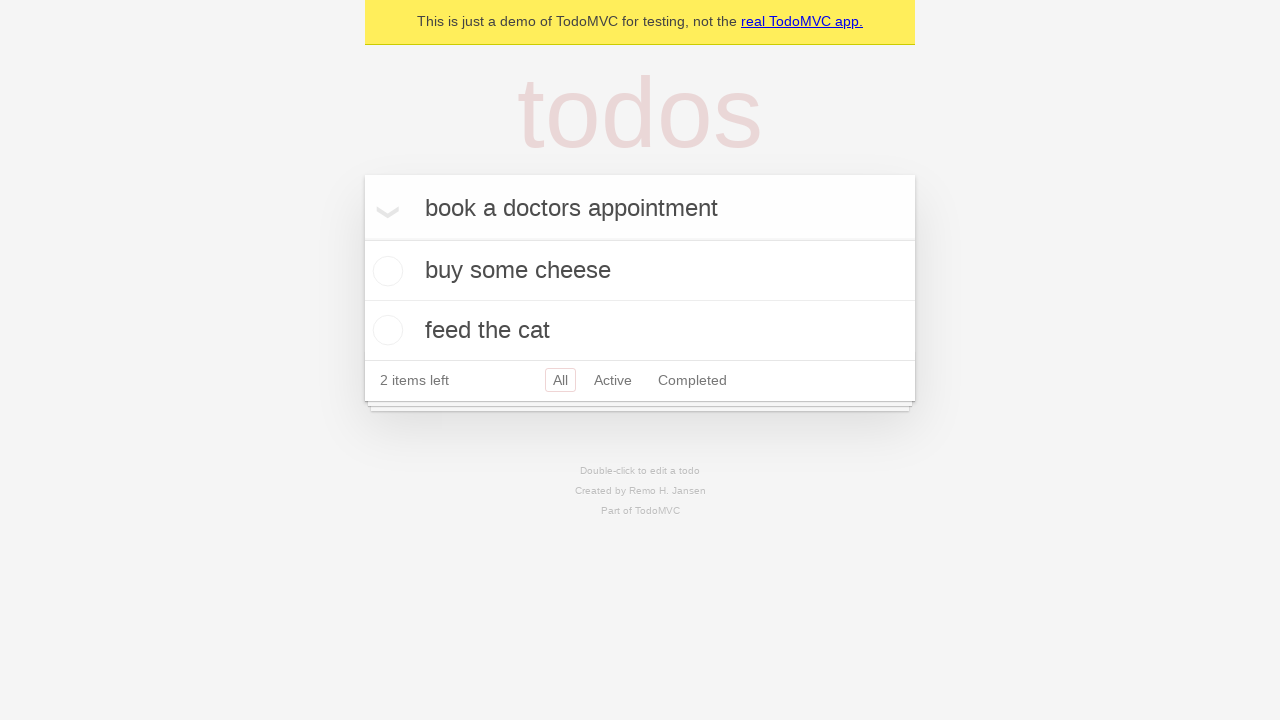

Pressed Enter to create third todo on .new-todo
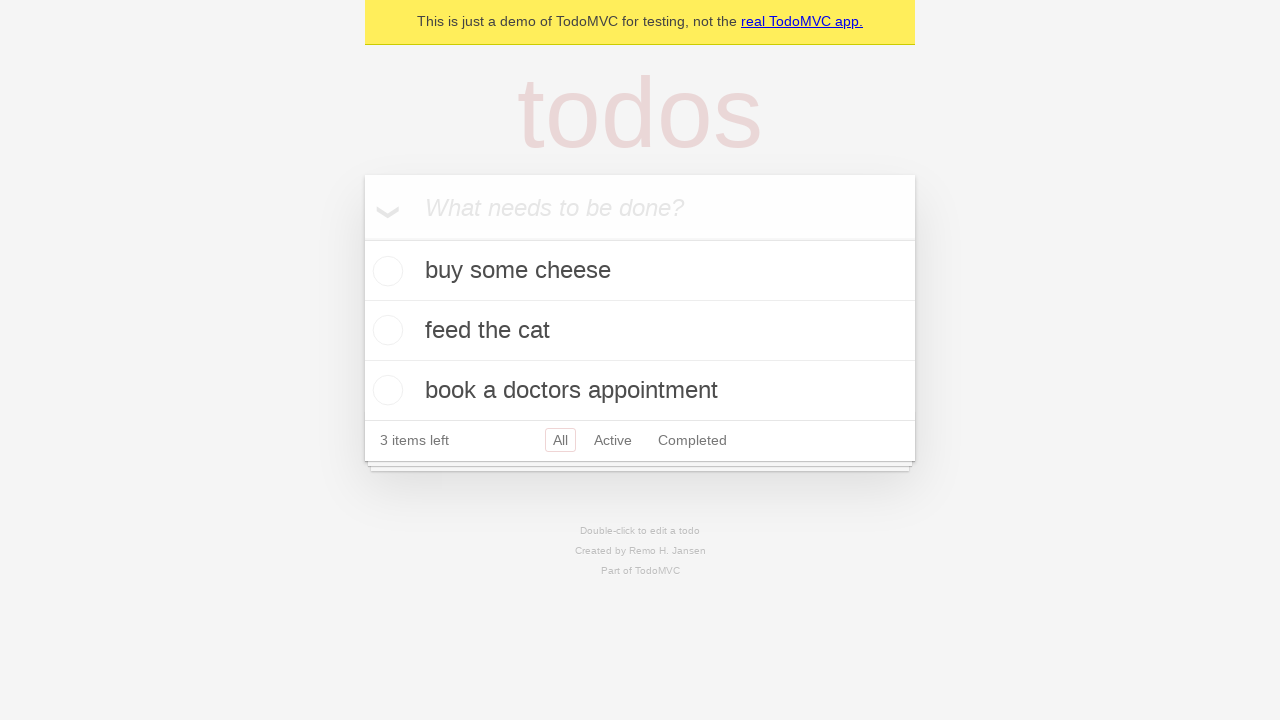

Clicked Active filter at (613, 440) on .filters >> text=Active
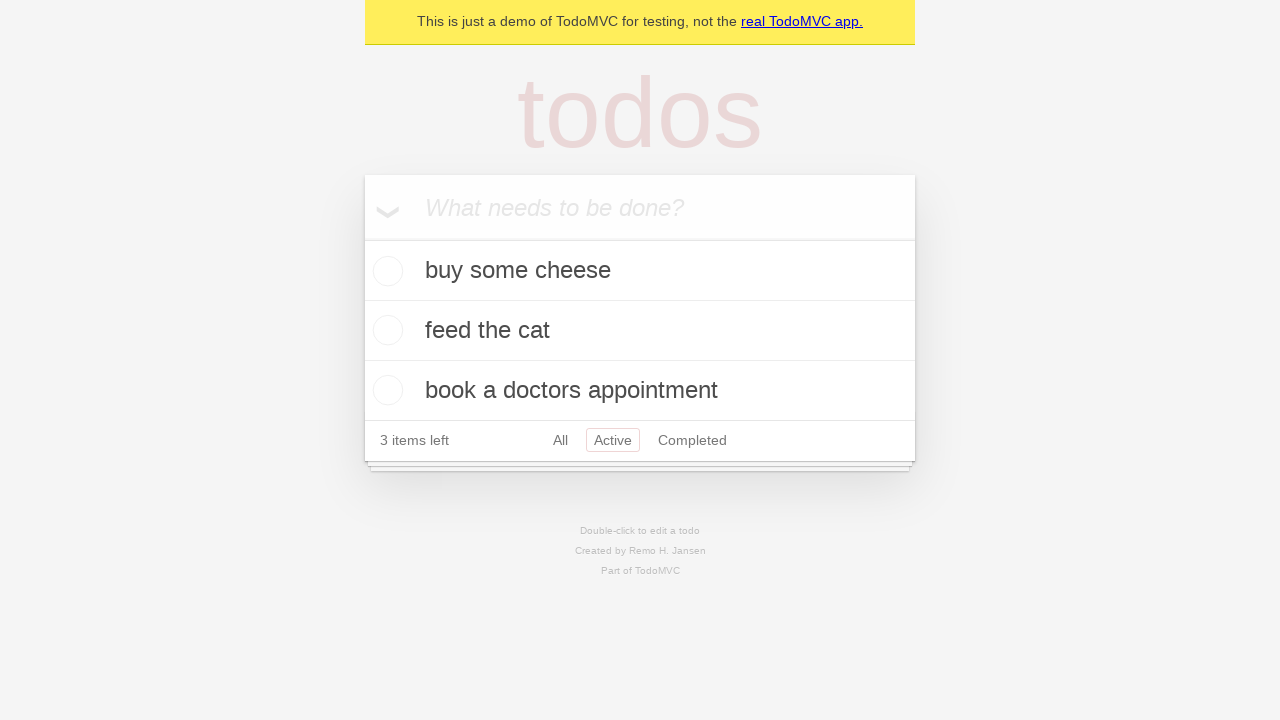

Active filter is now highlighted with selected class
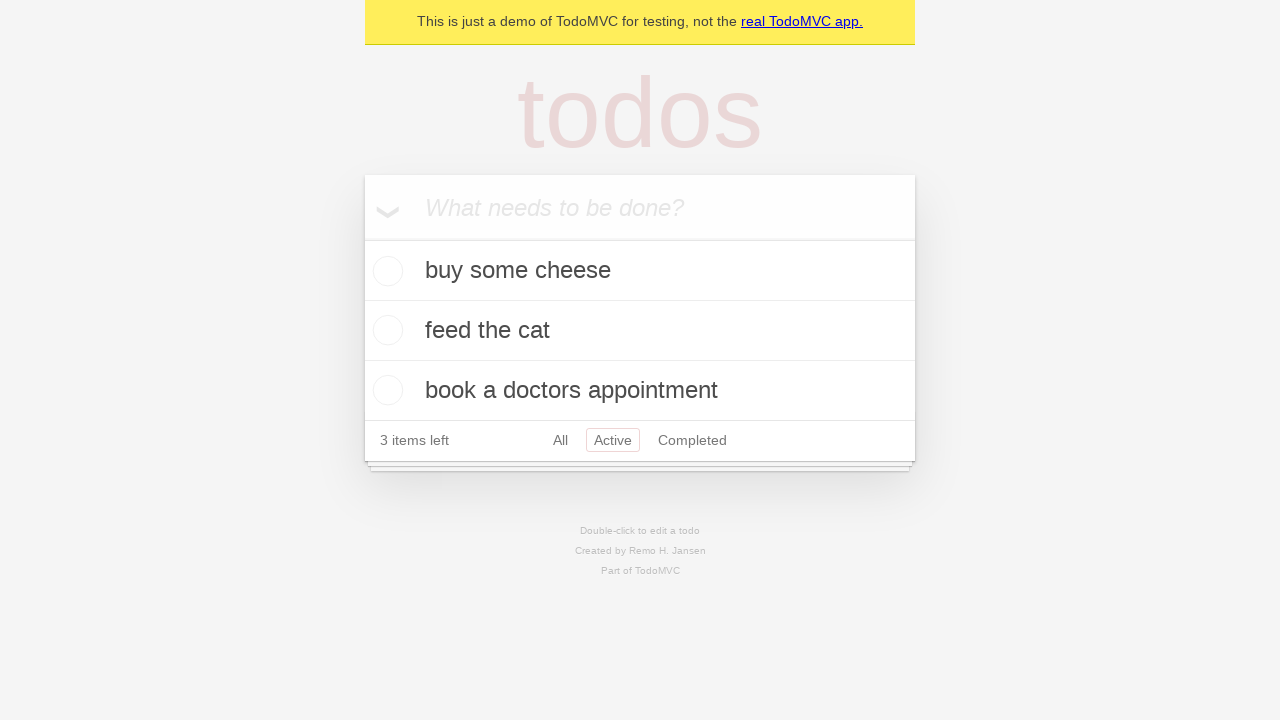

Clicked Completed filter at (692, 440) on .filters >> text=Completed
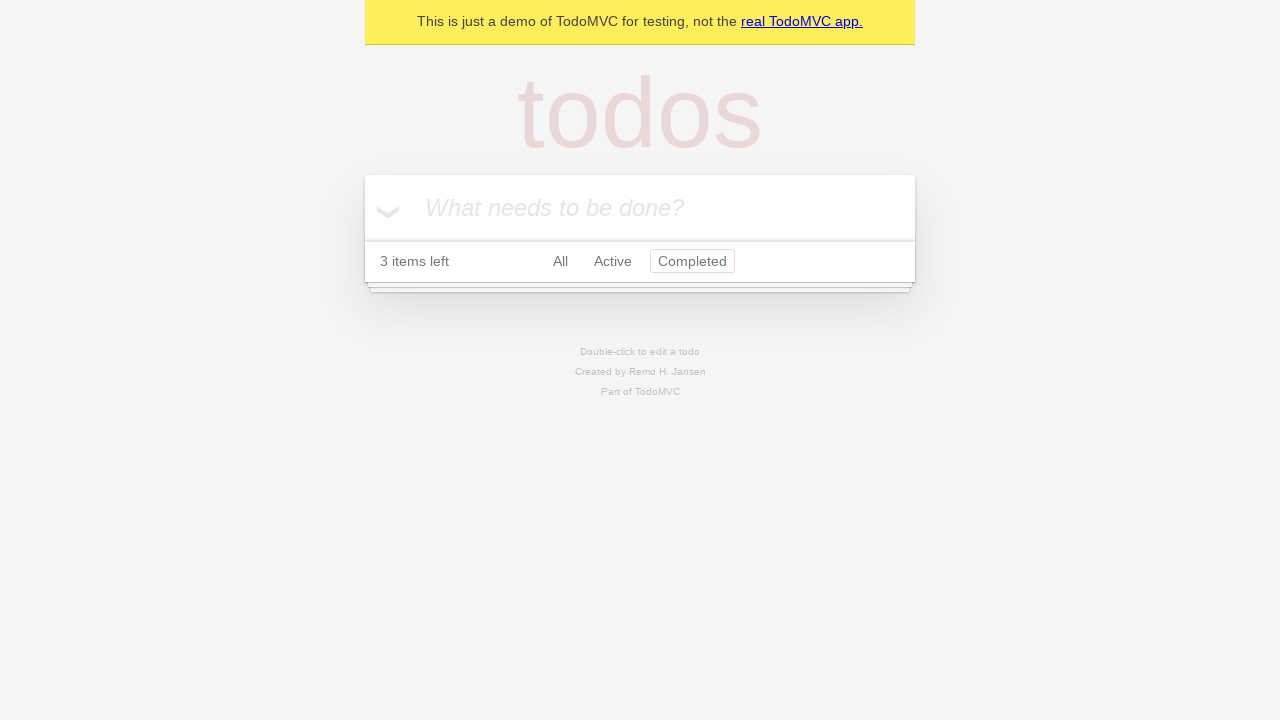

Completed filter is now highlighted with selected class
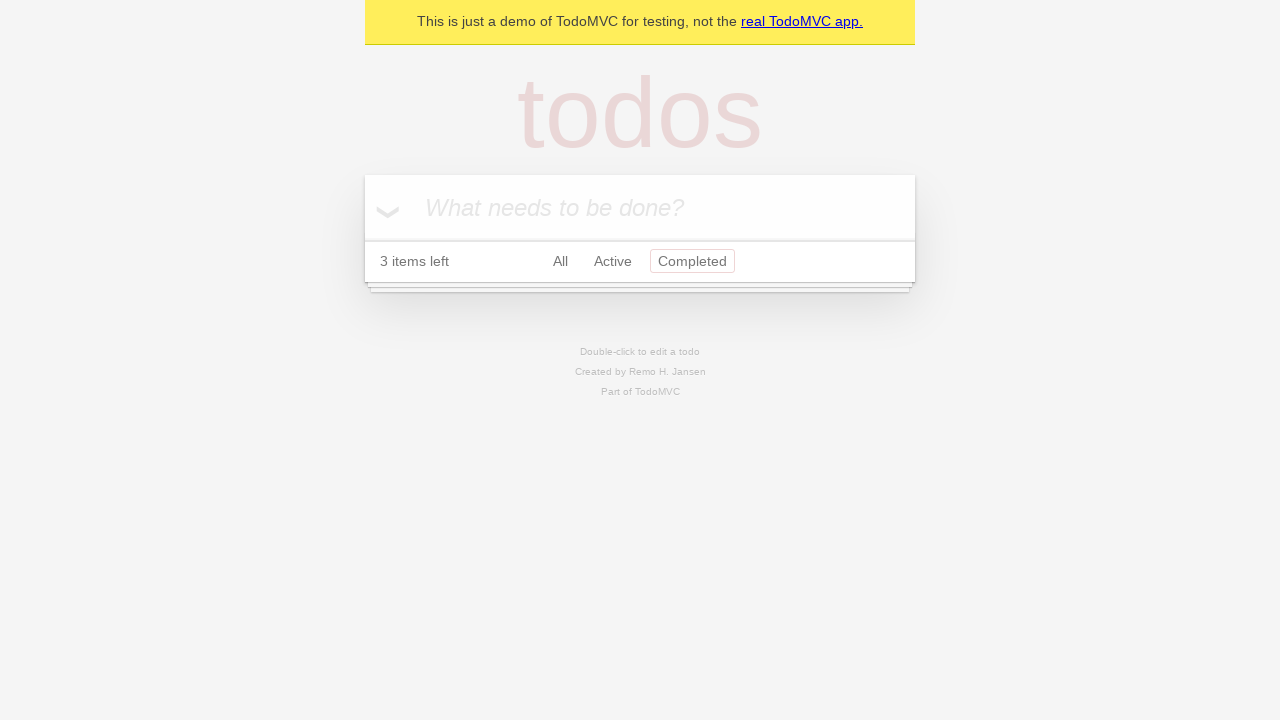

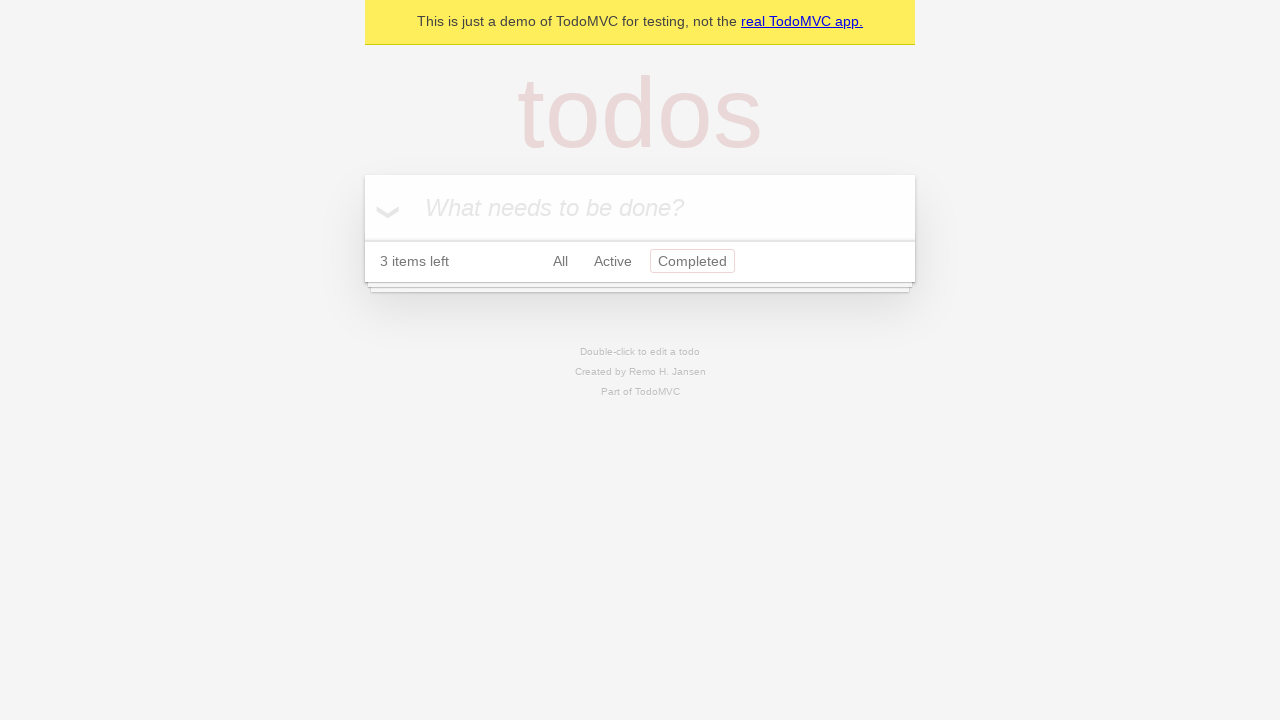